Tests mouse hover functionality by hovering over an image to reveal a hidden link and clicking it

Starting URL: https://practice.expandtesting.com/hovers

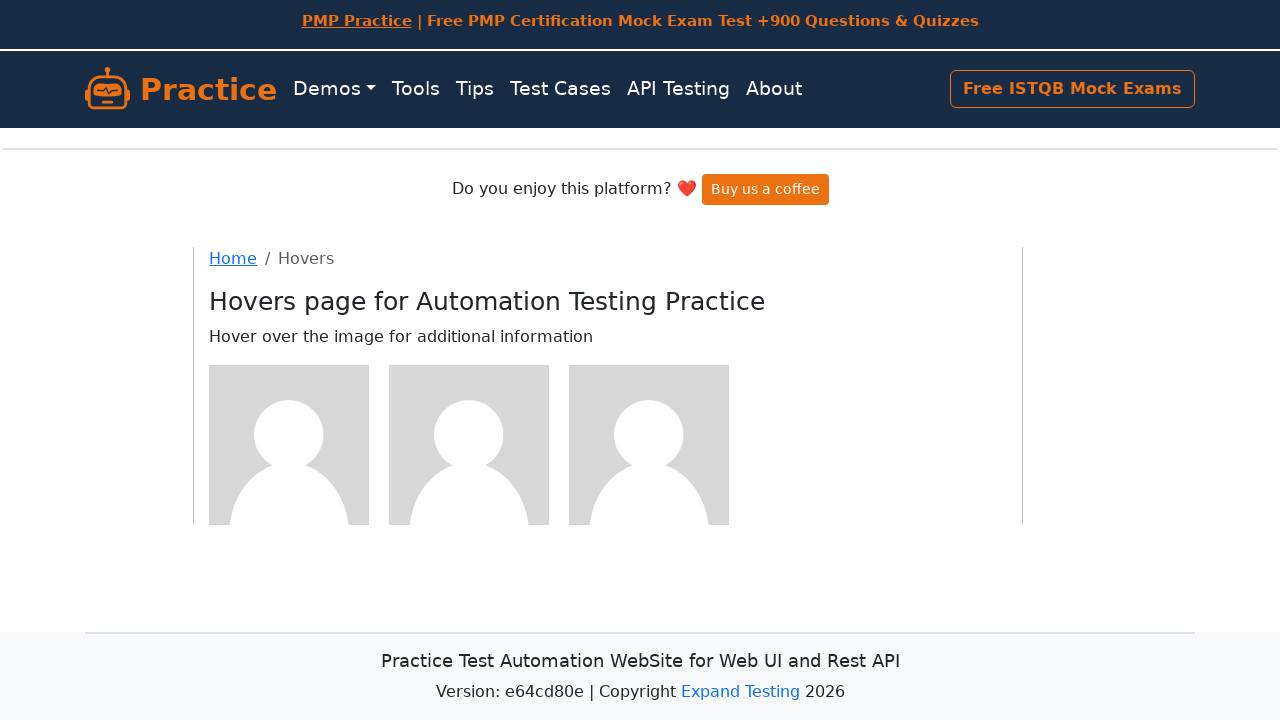

Hovered over the 4th image to reveal hidden link at (289, 444) on :nth-child(4) > img
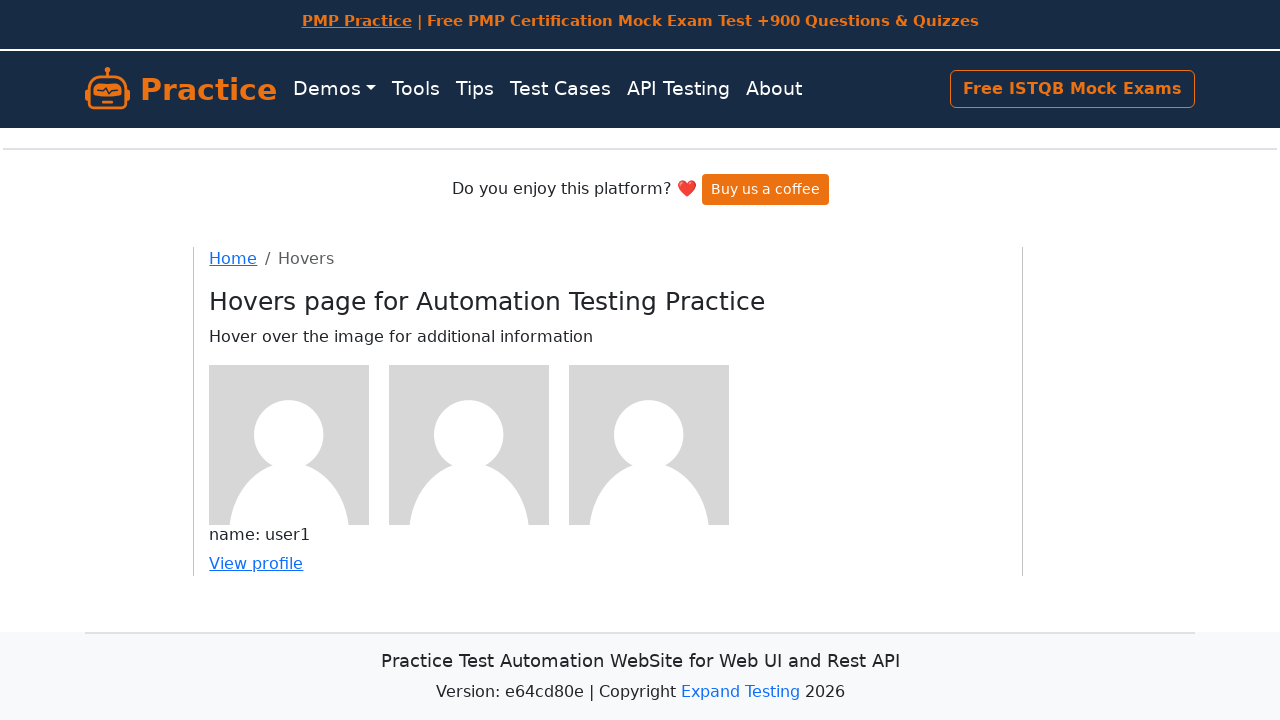

Clicked the revealed link in the 4th image's caption at (256, 563) on :nth-child(4) > .figcaption > a
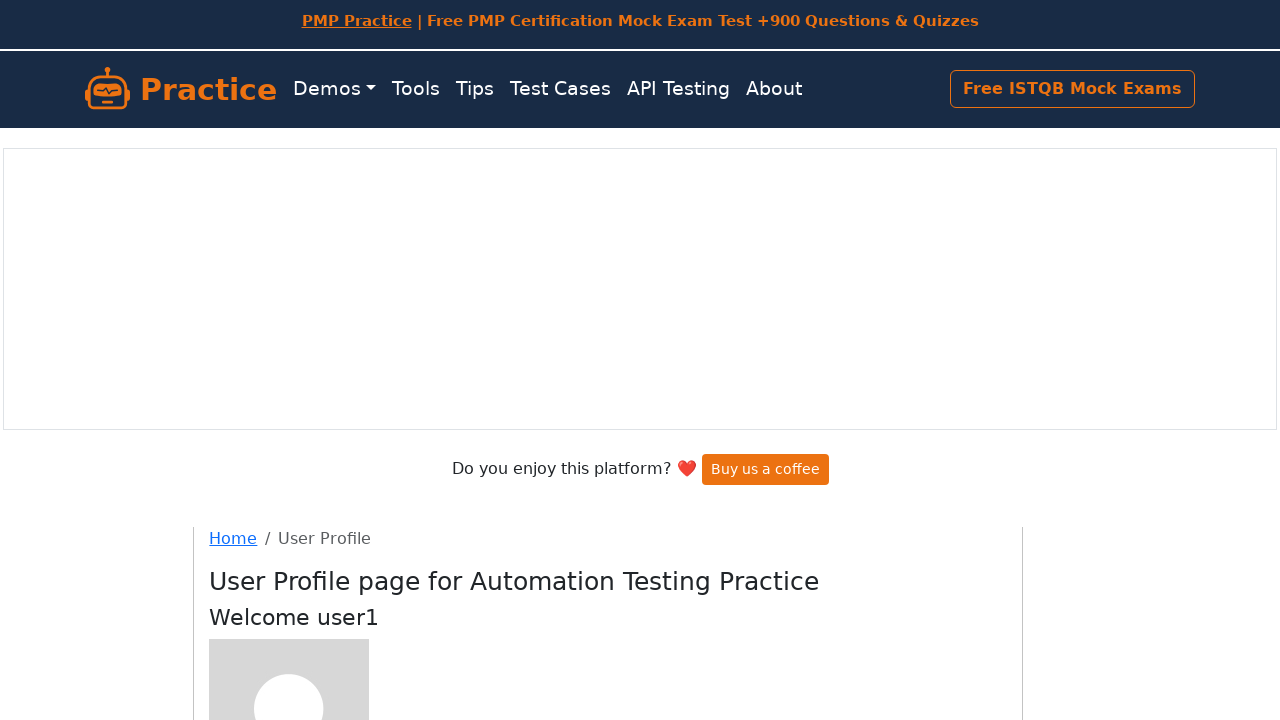

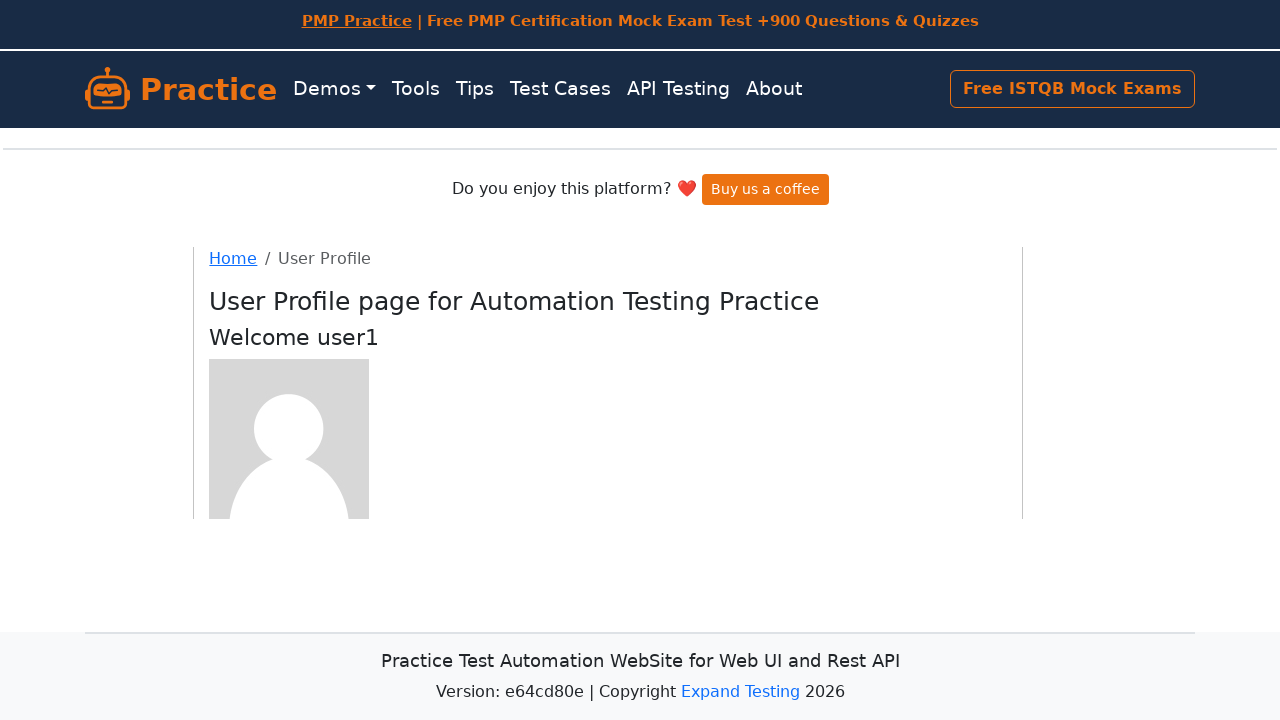